Tests the jQuery UI Selectable widget by switching to the demo iframe and performing a click-and-hold selection from Item 1 to Item 5 to select multiple items.

Starting URL: https://jqueryui.com/selectable/

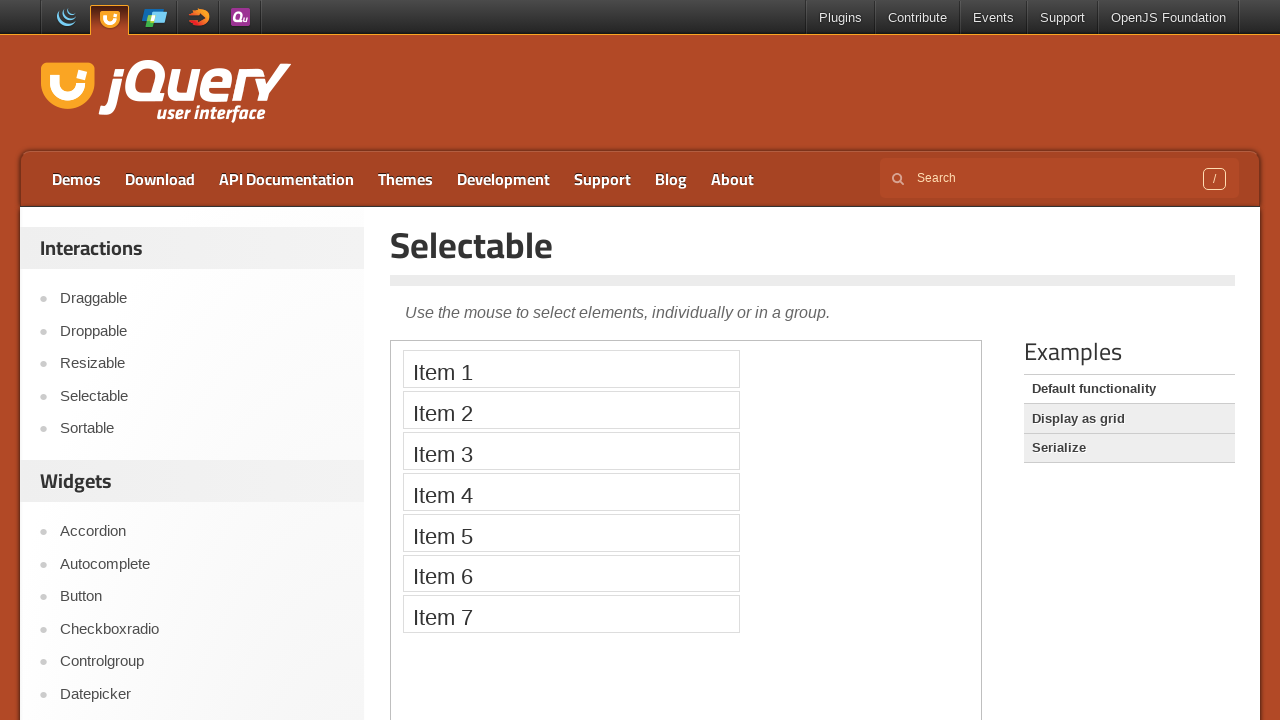

Located the demo iframe
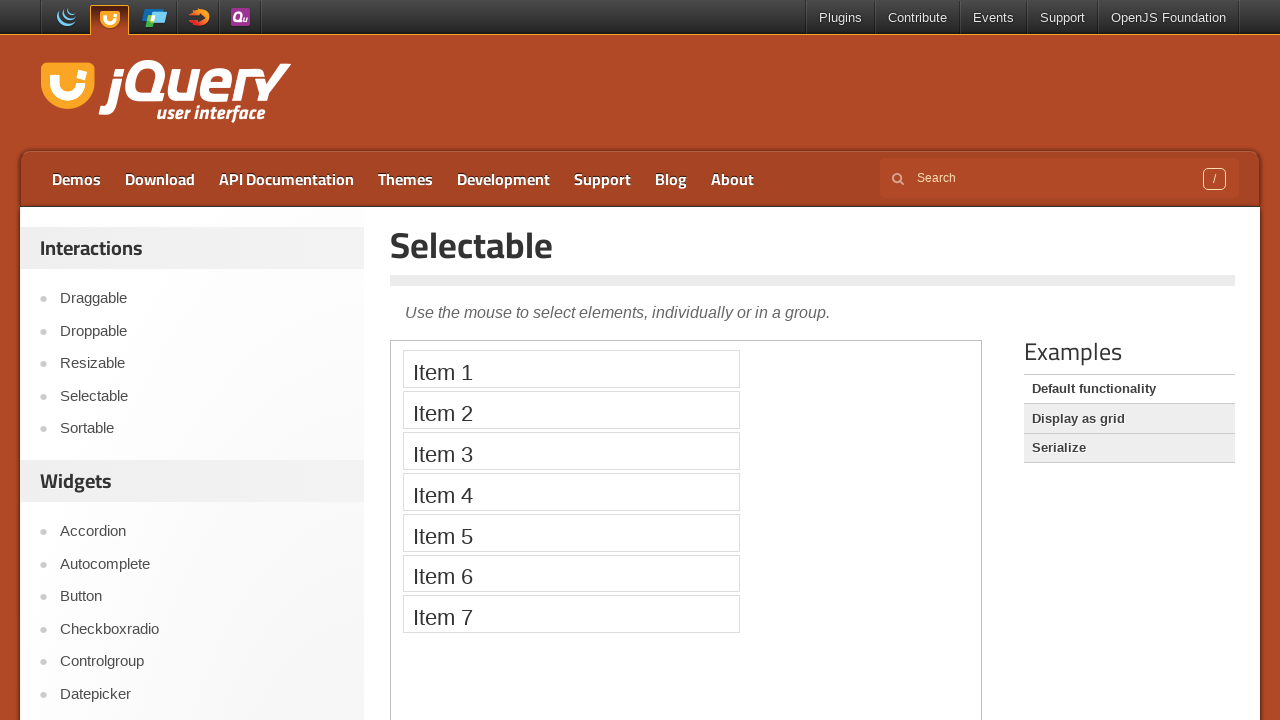

Clicked on Item 1 at (571, 369) on iframe >> nth=0 >> internal:control=enter-frame >> xpath=//li[text()='Item 1']
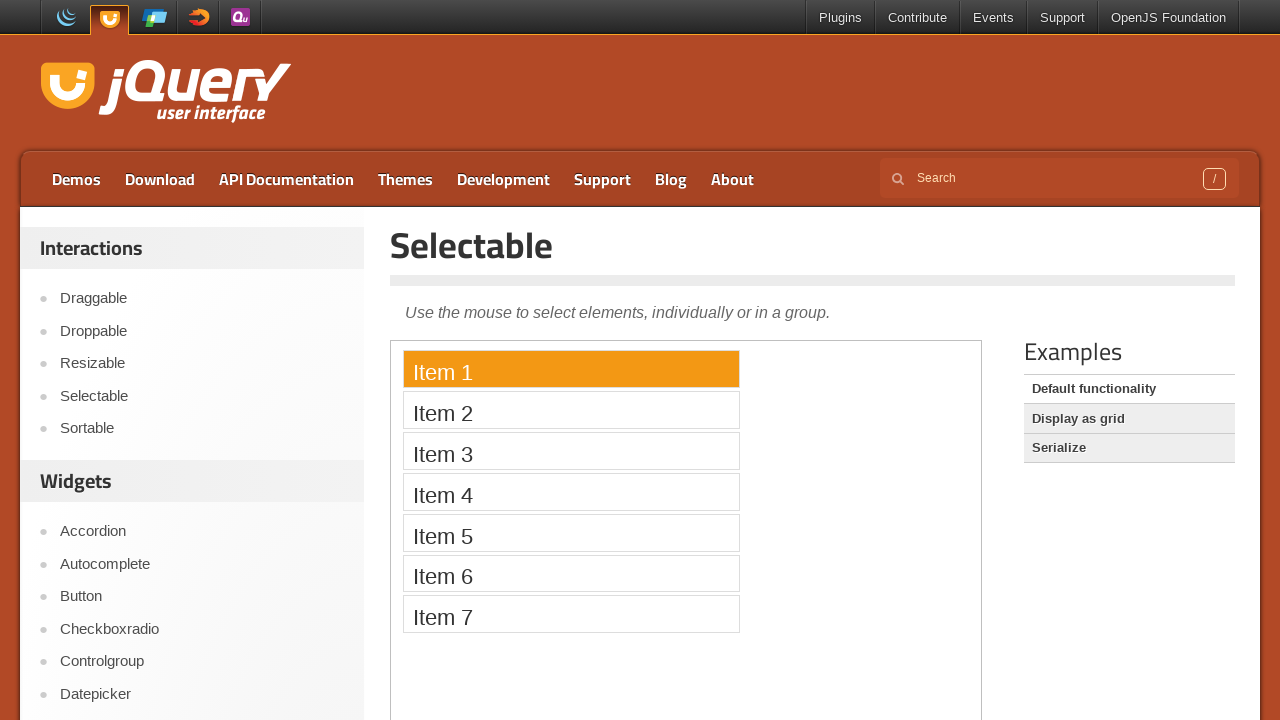

Clicked Item 5 with Control modifier at (571, 532) on iframe >> nth=0 >> internal:control=enter-frame >> xpath=//li[text()='Item 5']
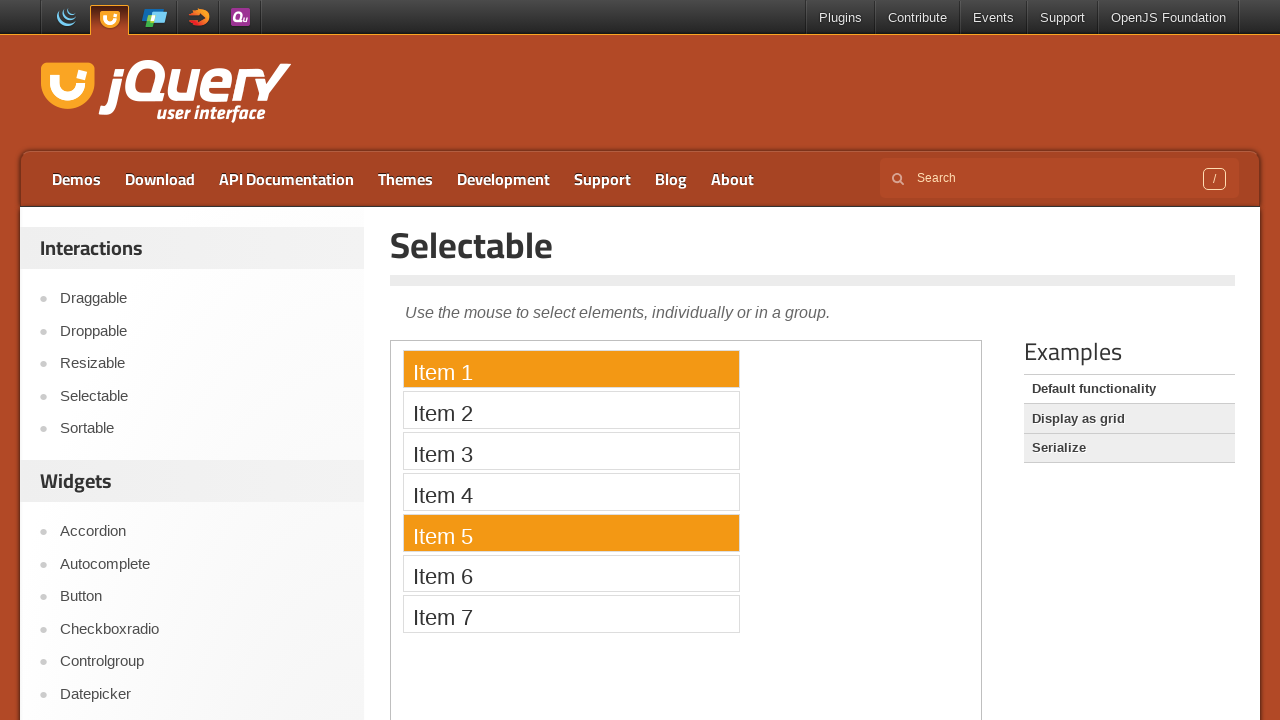

Retrieved bounding box for Item 1
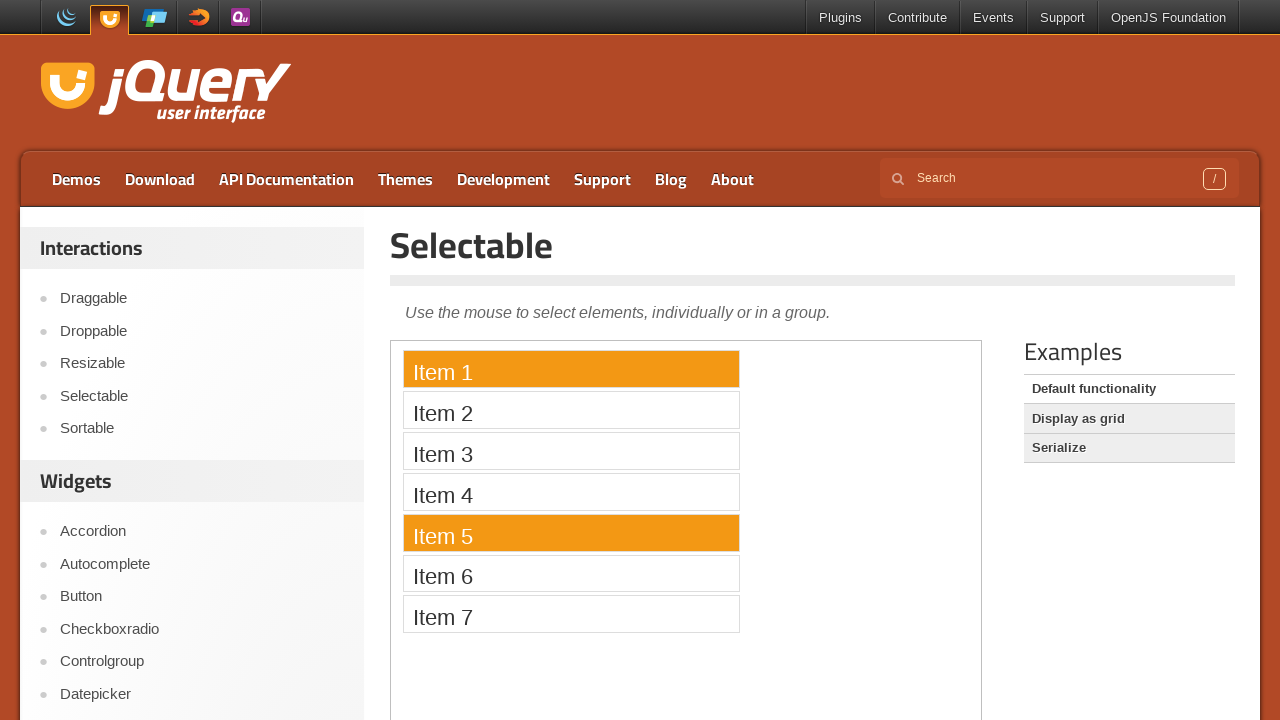

Retrieved bounding box for Item 5
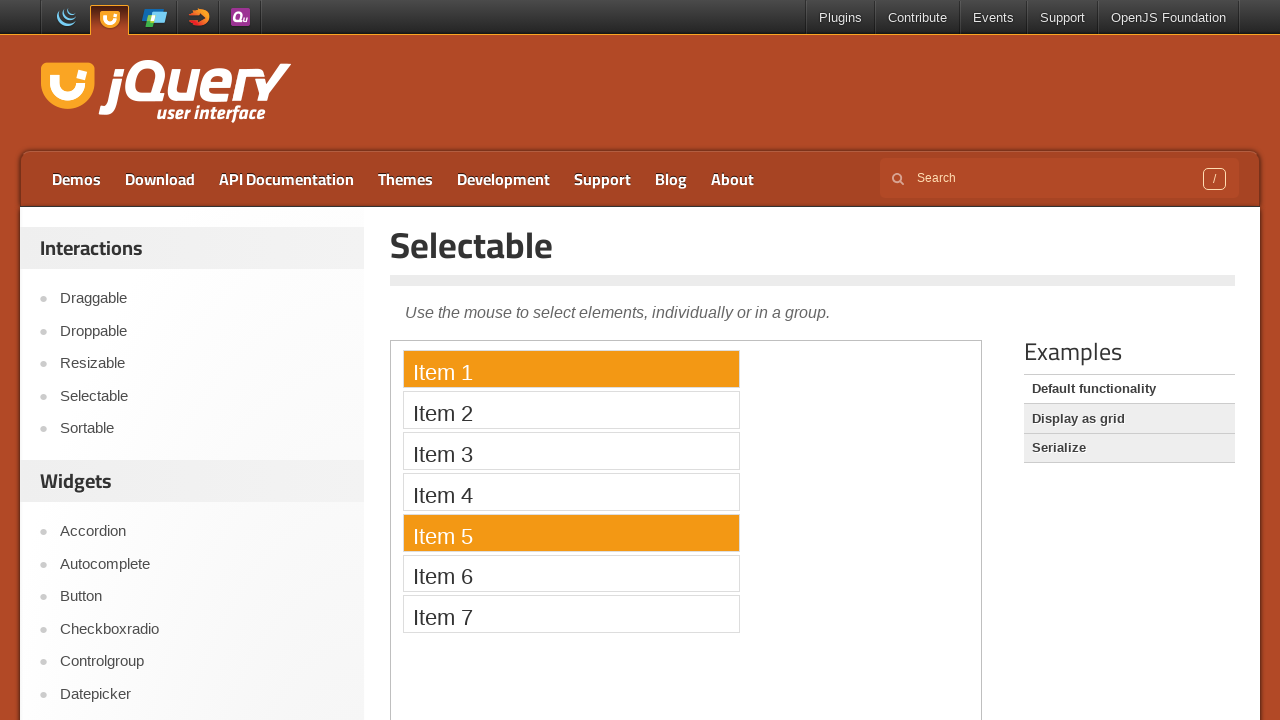

Clicked on Item 1 to start selection at (571, 369) on iframe >> nth=0 >> internal:control=enter-frame >> xpath=//li[text()='Item 1']
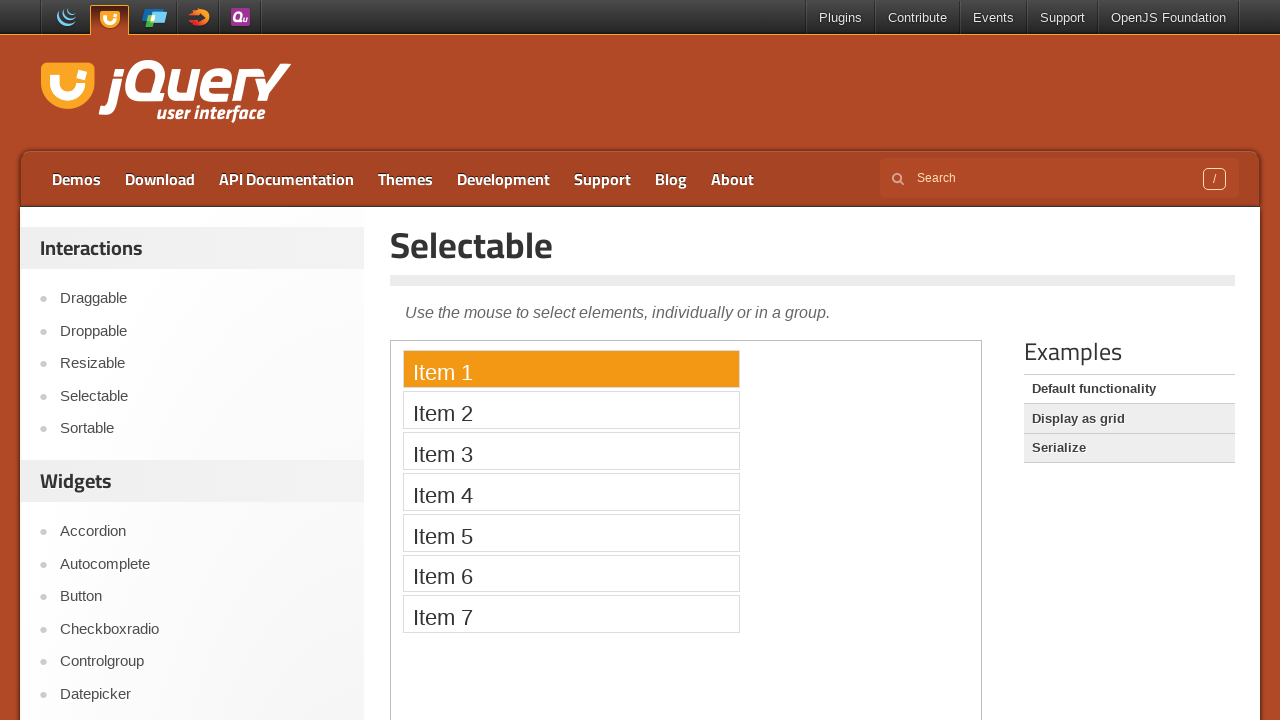

Clicked on Item 5 with Shift modifier to select range from Item 1 to Item 5 at (571, 532) on iframe >> nth=0 >> internal:control=enter-frame >> xpath=//li[text()='Item 5']
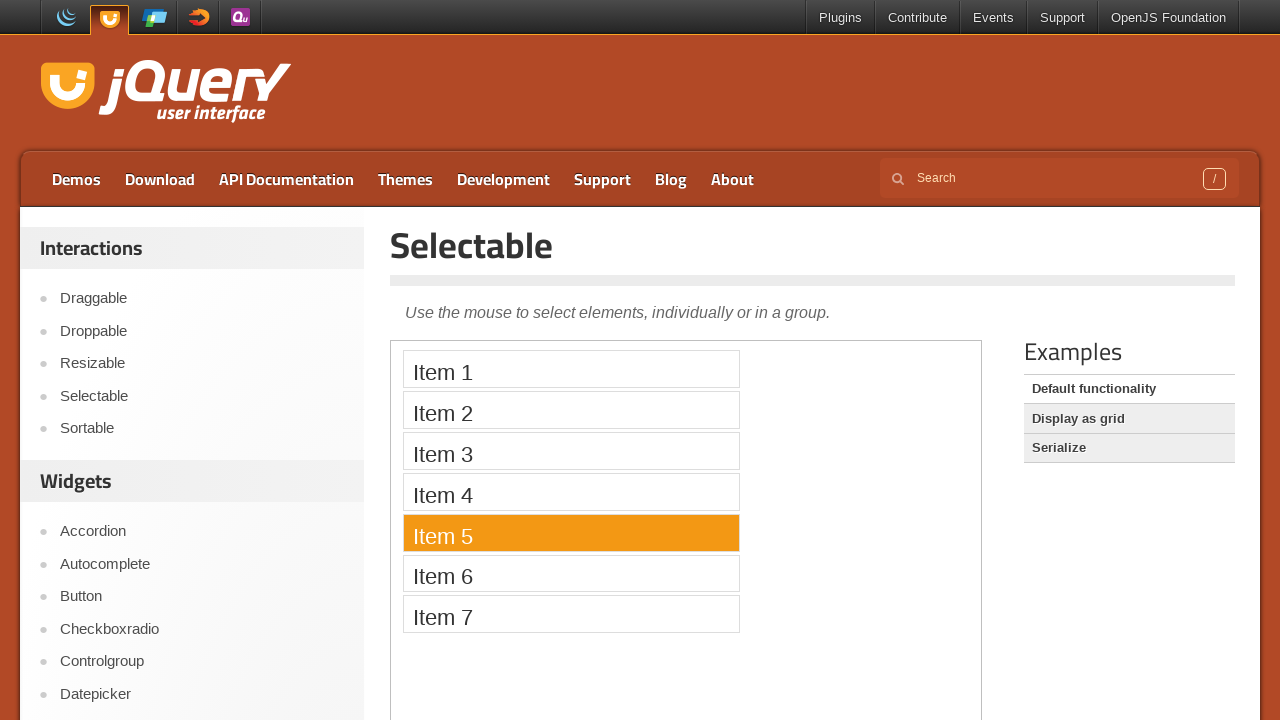

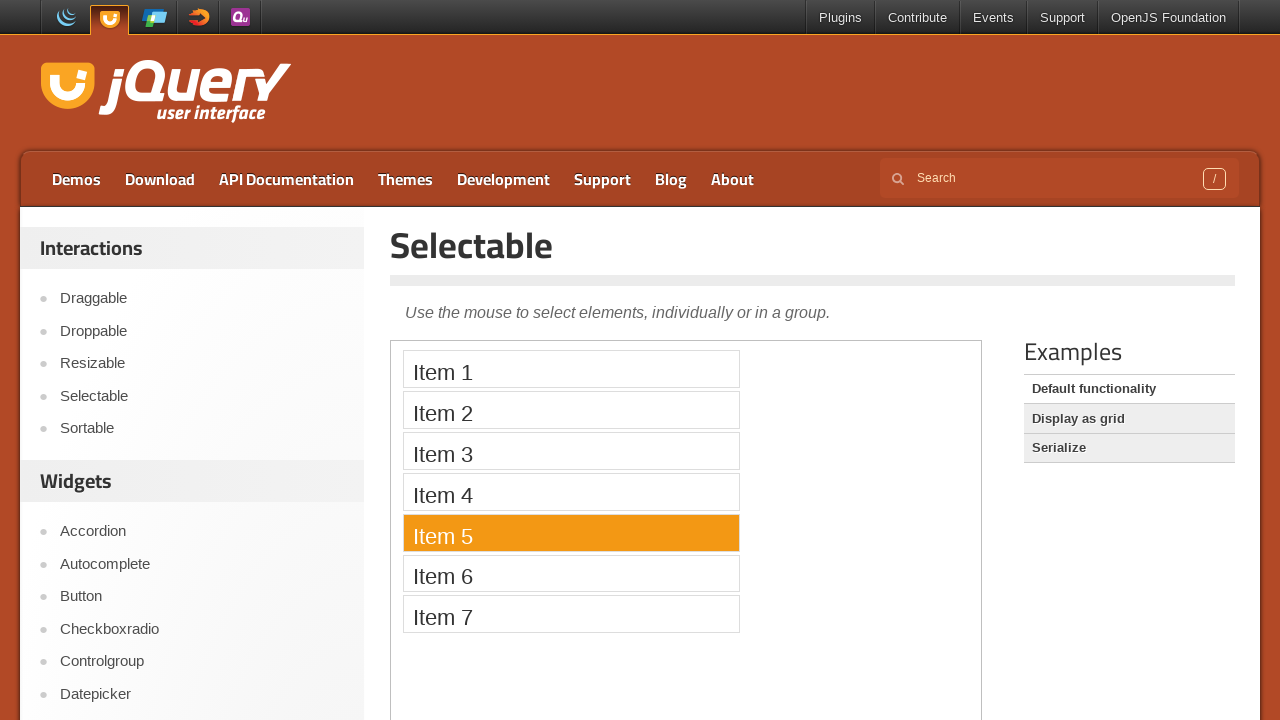